Tests navigation on the Tirumala temple website by clicking on a partial link text for SriVenkateshwara Recording

Starting URL: https://www.tirumala.org/

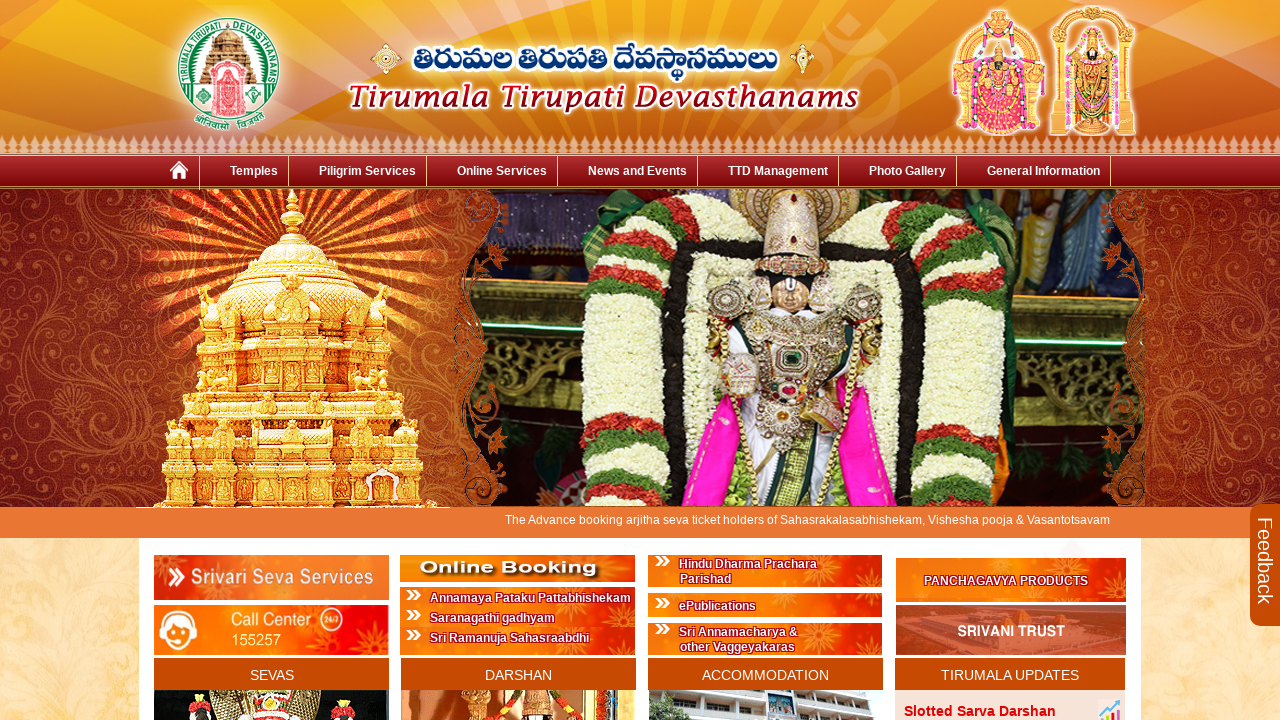

Waited for Tirumala temple website to load (networkidle)
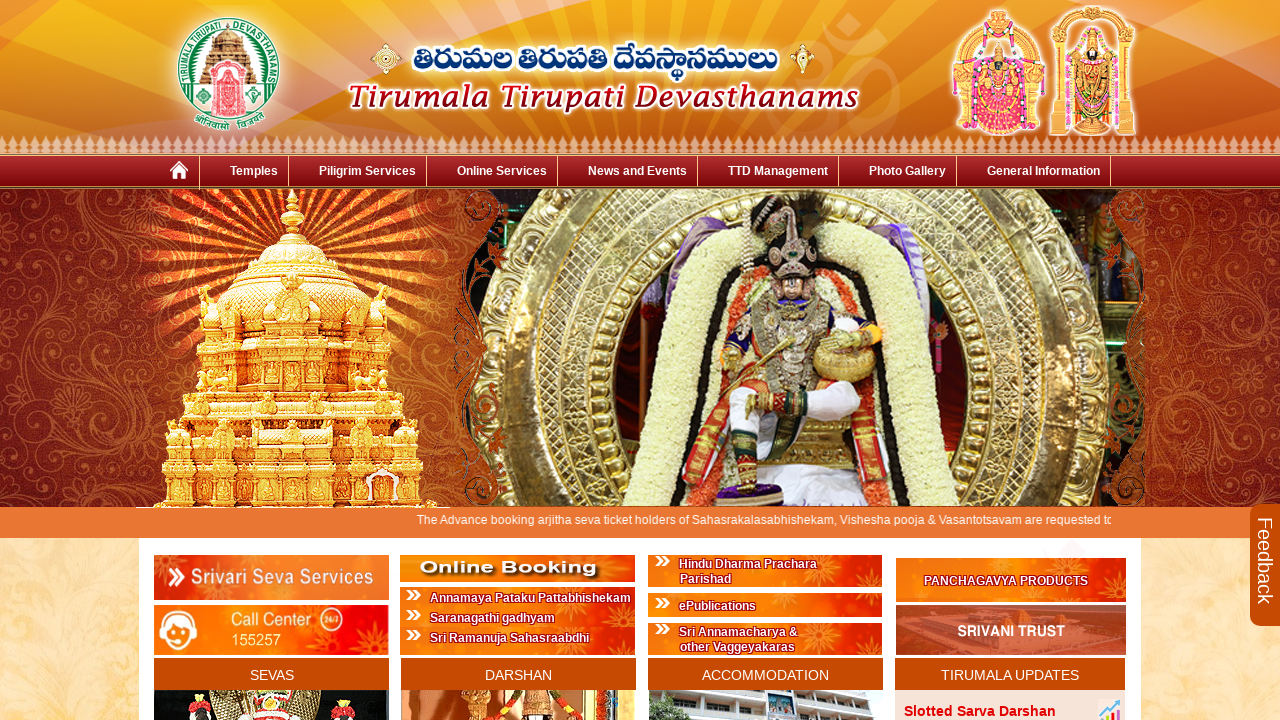

Clicked on SriVenkateshwara Recording partial link text at (356, 536) on a:has-text('SriVenkateshwara Recording')
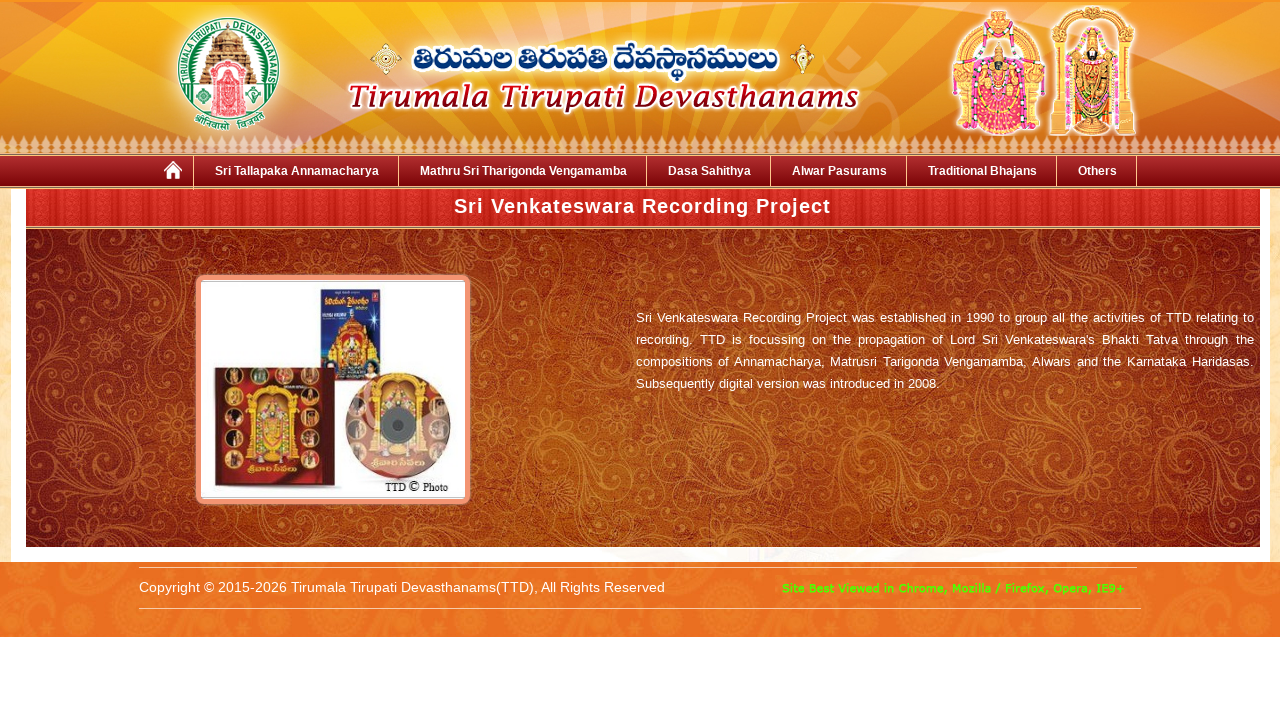

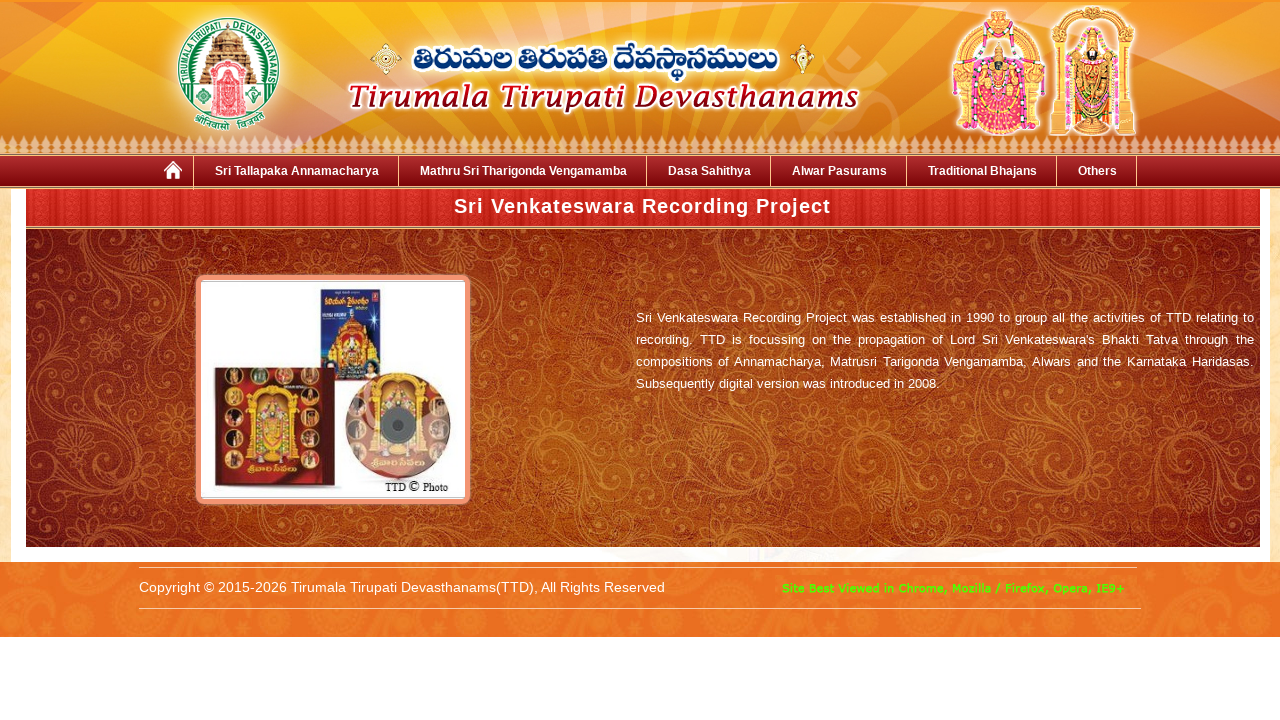